Tests the "No Content" link functionality by clicking on it and verifying the response shows a 204 status code

Starting URL: https://demoqa.com/links

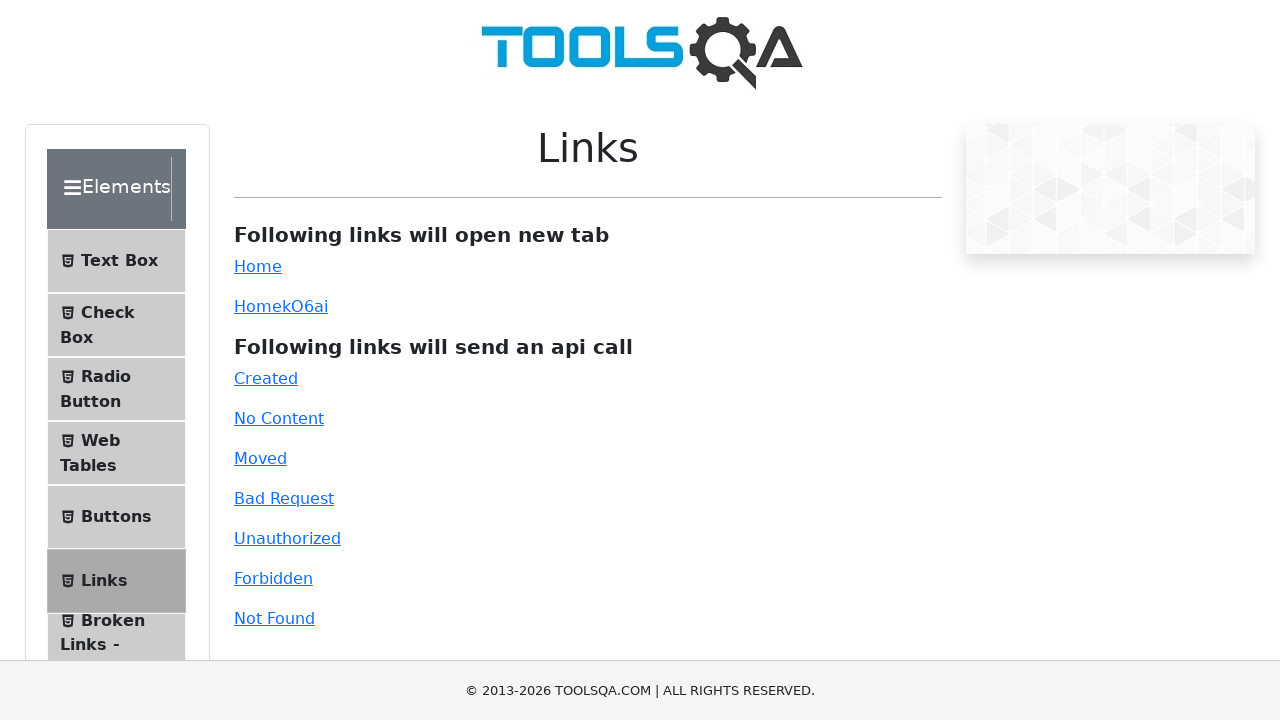

Navigated to https://demoqa.com/links
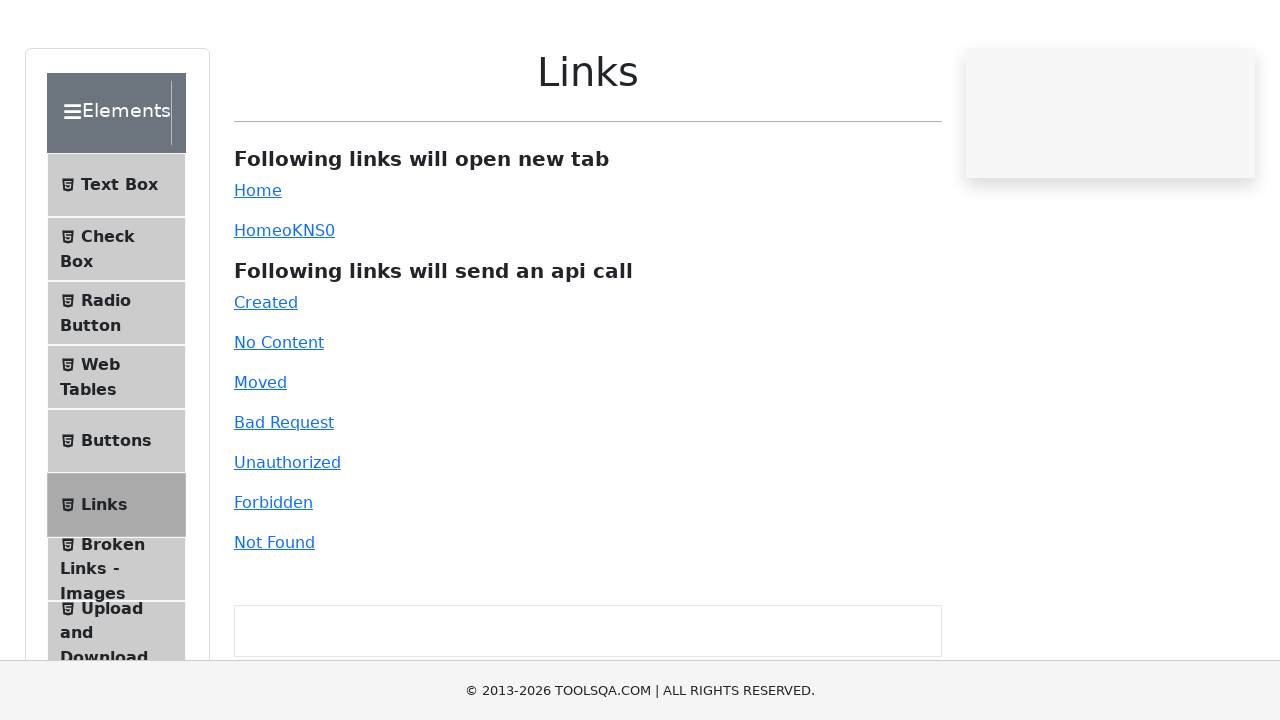

Clicked on the 'No Content' link at (279, 418) on #no-content
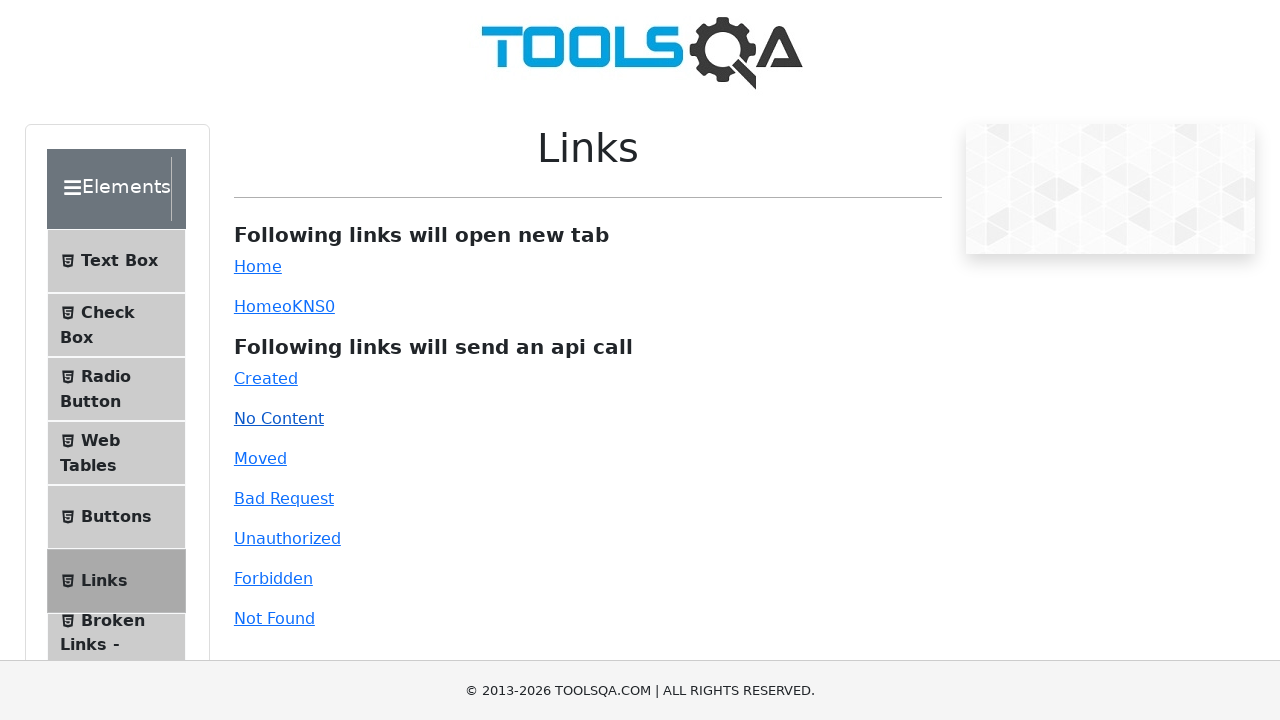

Response message appeared with 204 status code verification
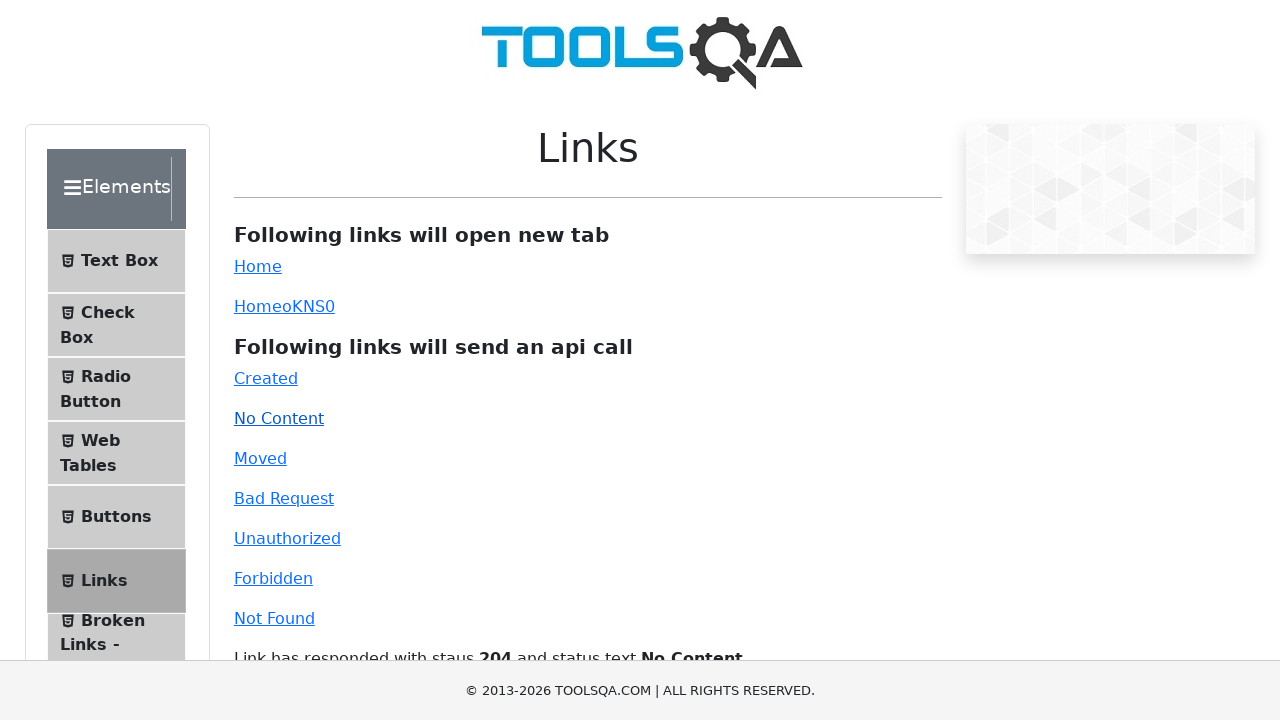

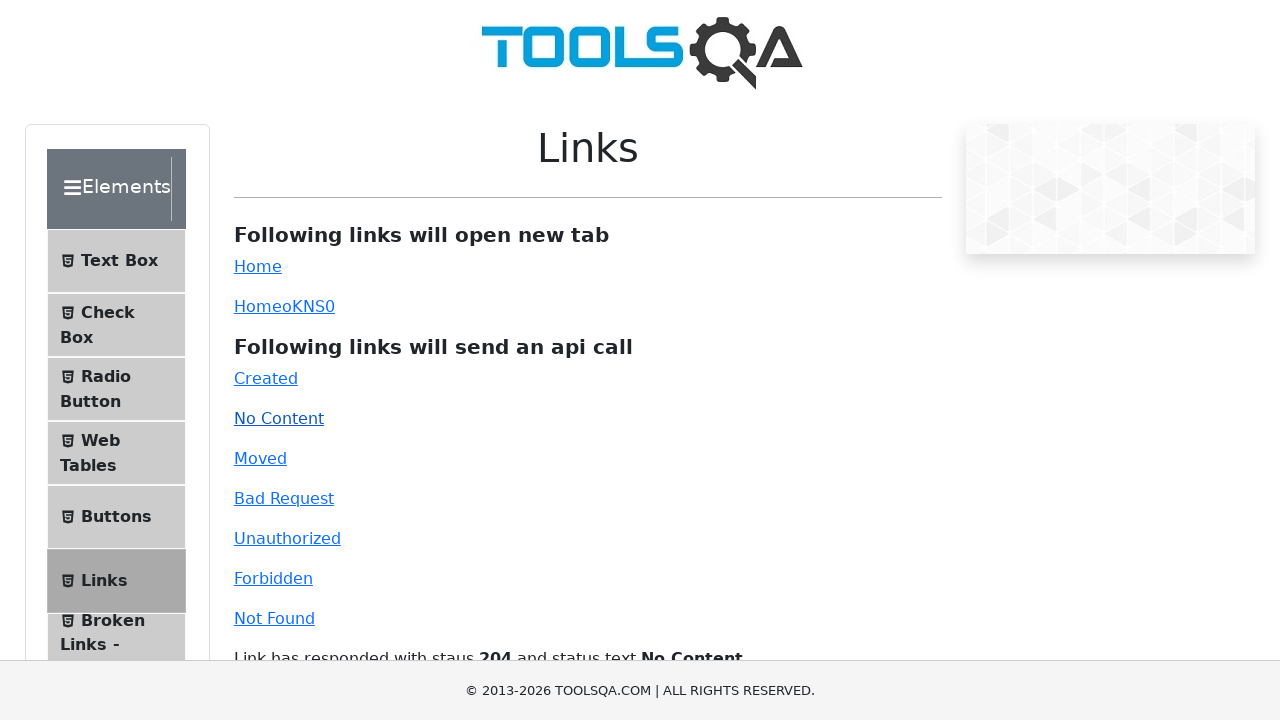